Tests clearing an input field and sending keys to fill it with text on the Selenium test inputs page.

Starting URL: https://www.selenium.dev/selenium/web/inputs.html

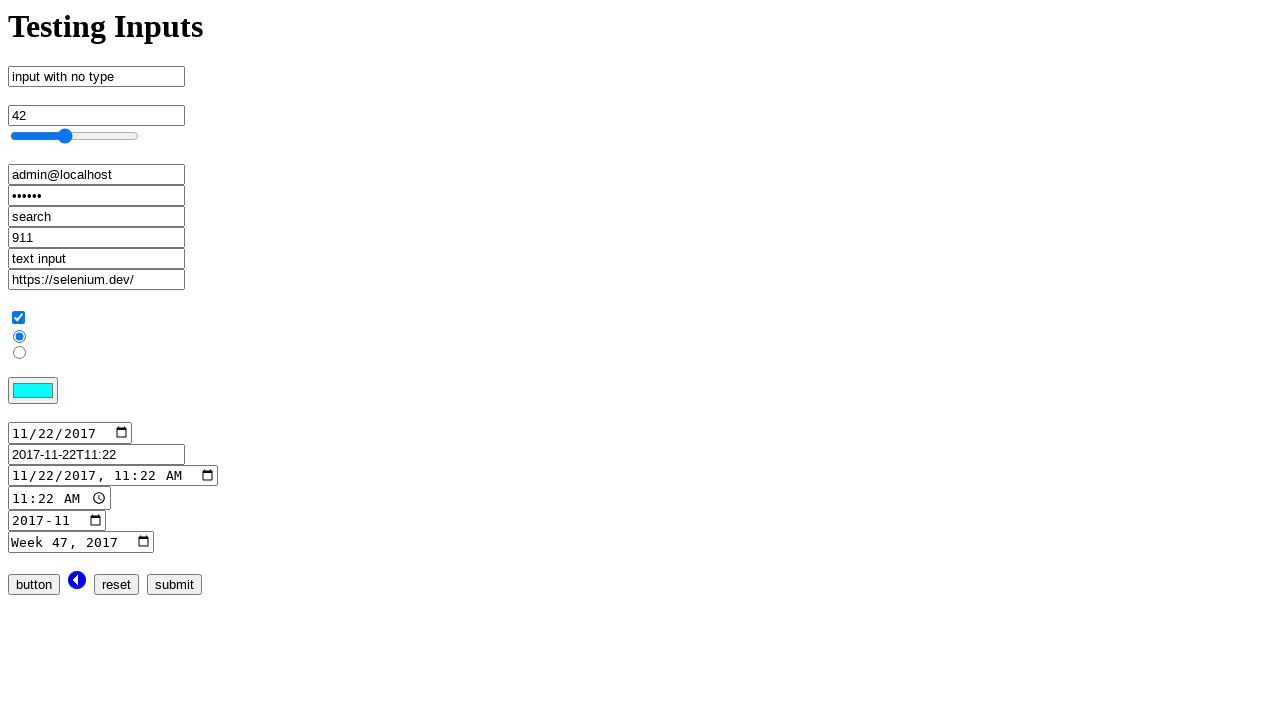

Cleared the email input field on input[name='email_input']
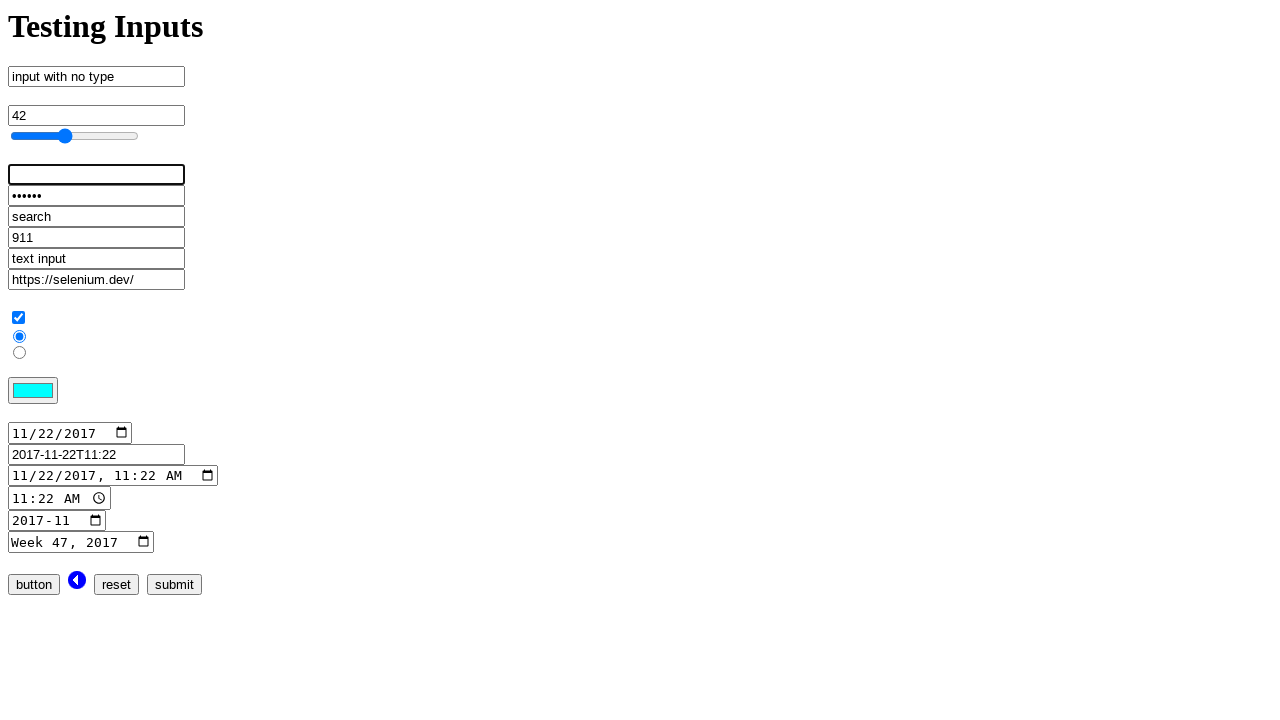

Filled email input field with 'admin@localhost.dev' on input[name='email_input']
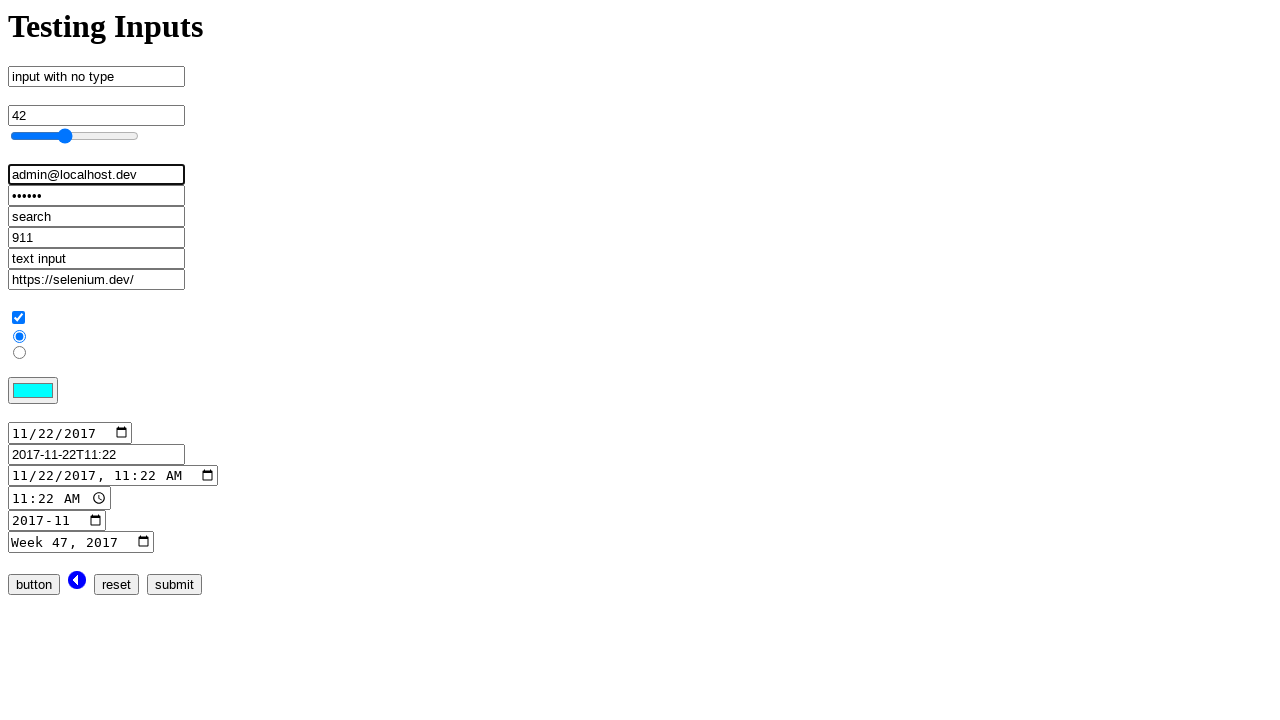

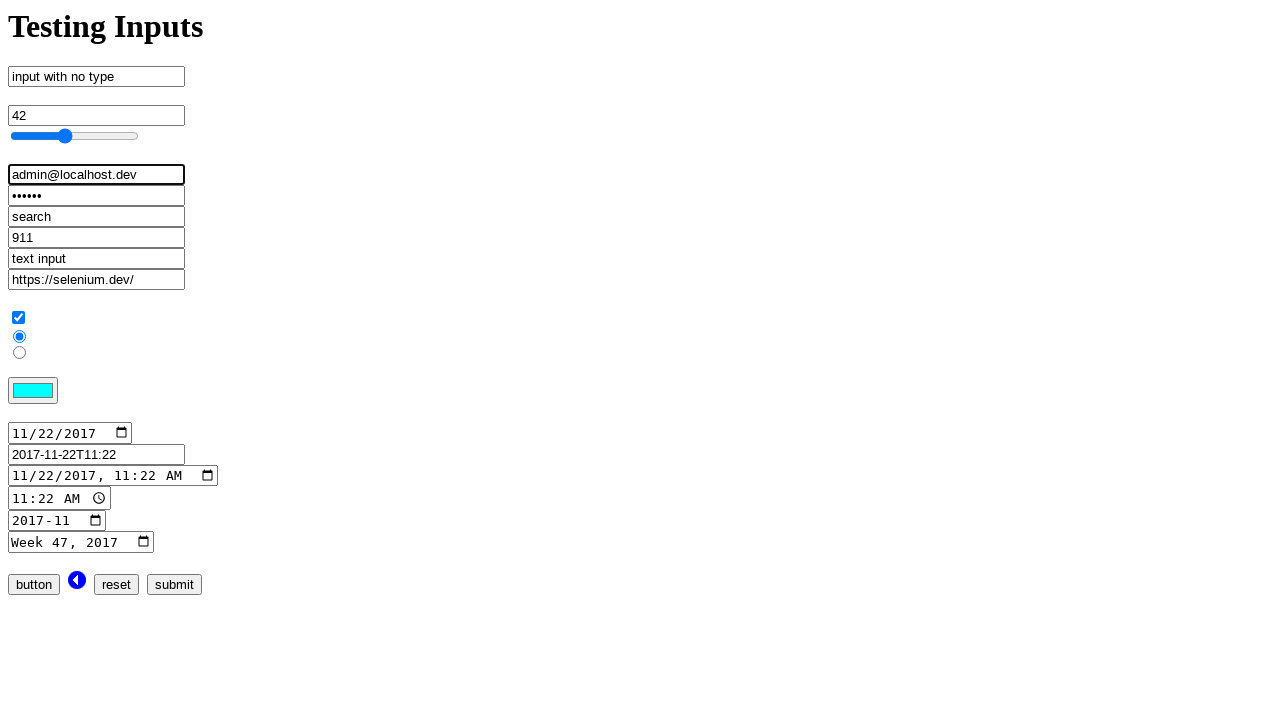